Tests filtering to display all items after applying other filters

Starting URL: https://demo.playwright.dev/todomvc

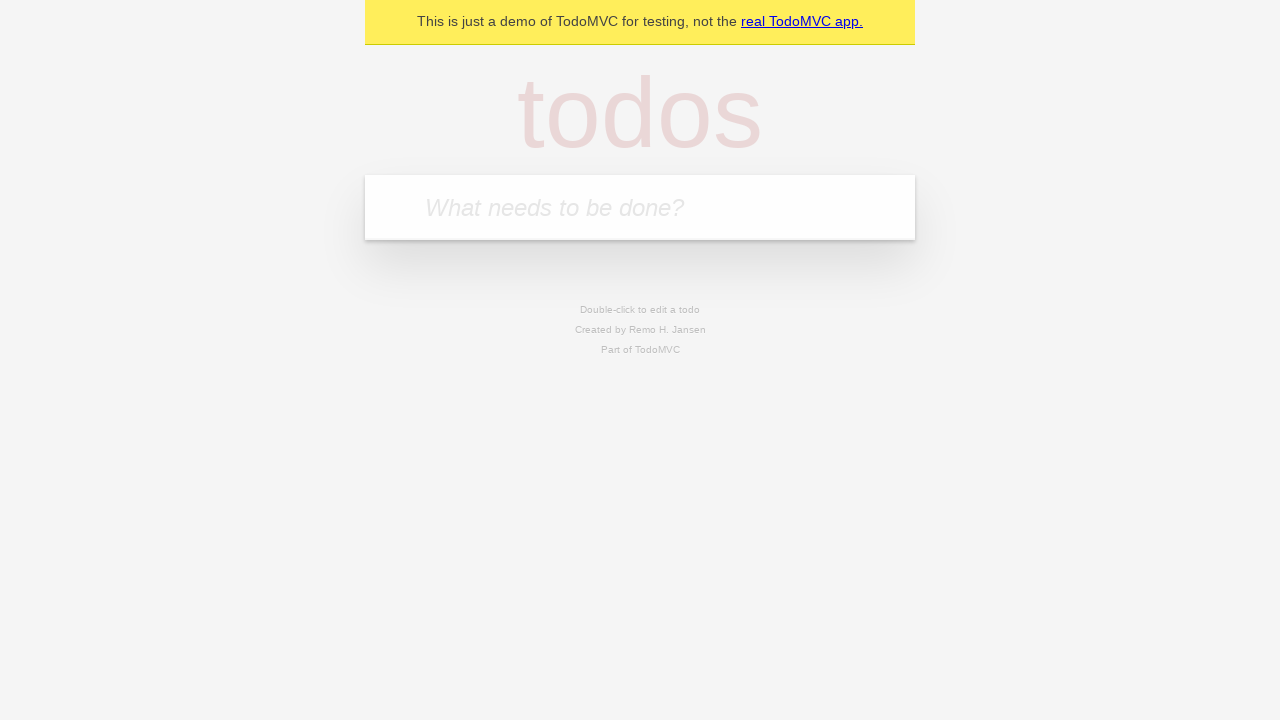

Filled todo input with 'buy some cheese' on internal:attr=[placeholder="What needs to be done?"i]
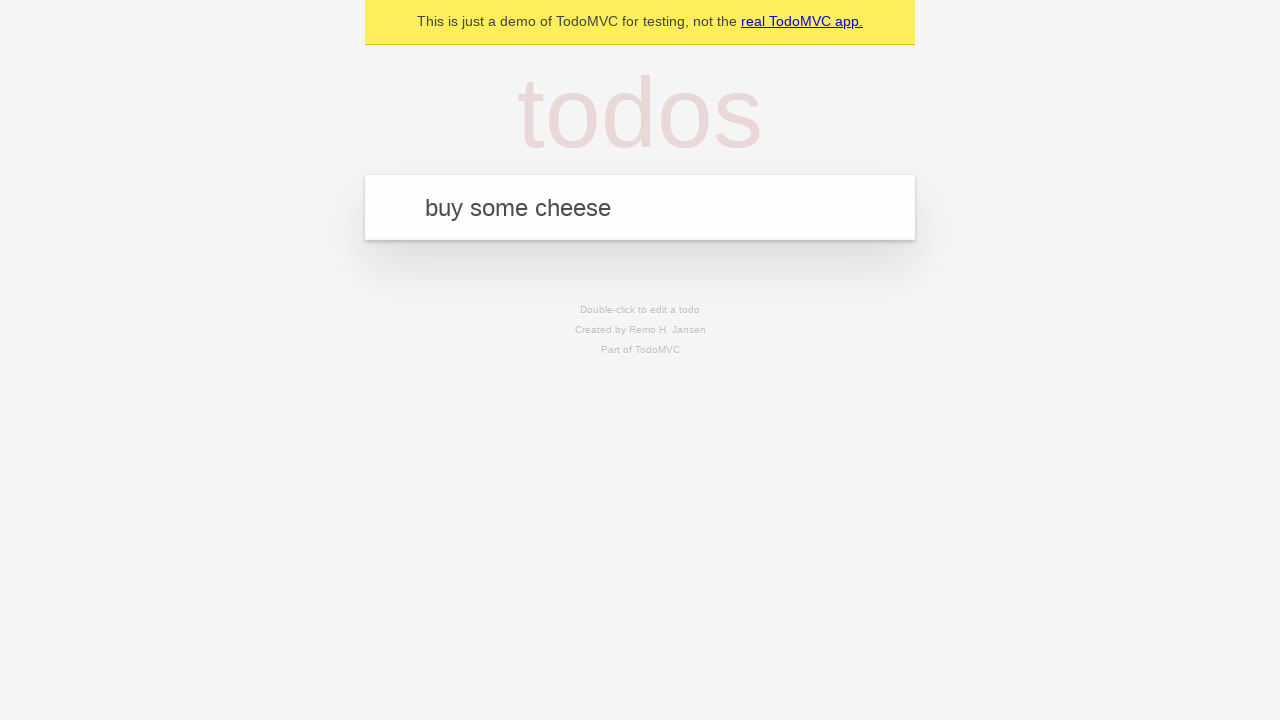

Pressed Enter to create first todo on internal:attr=[placeholder="What needs to be done?"i]
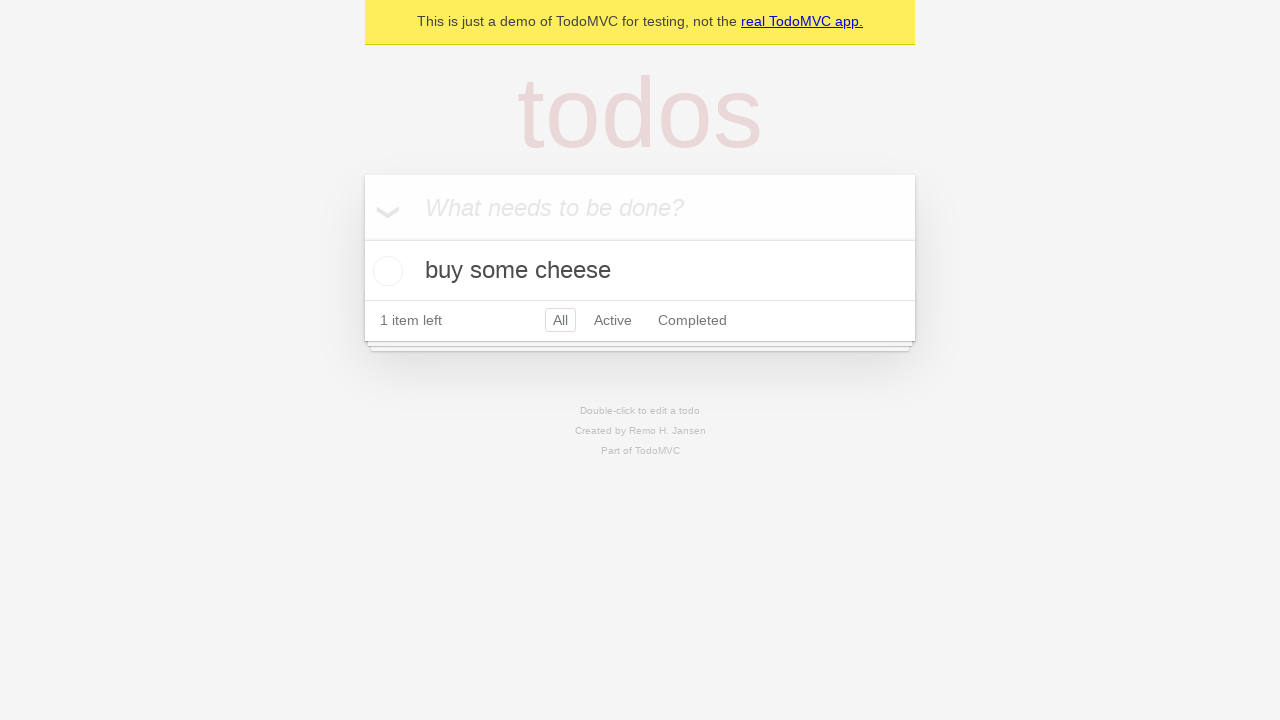

Filled todo input with 'feed the cat' on internal:attr=[placeholder="What needs to be done?"i]
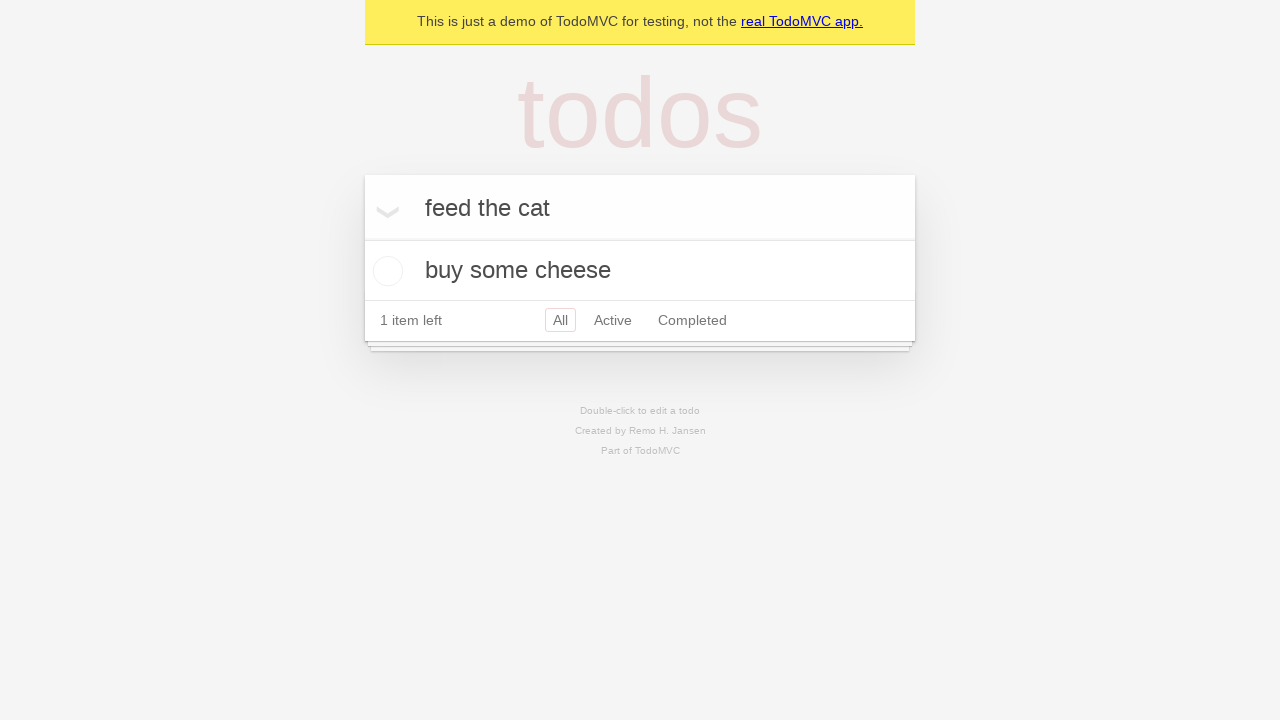

Pressed Enter to create second todo on internal:attr=[placeholder="What needs to be done?"i]
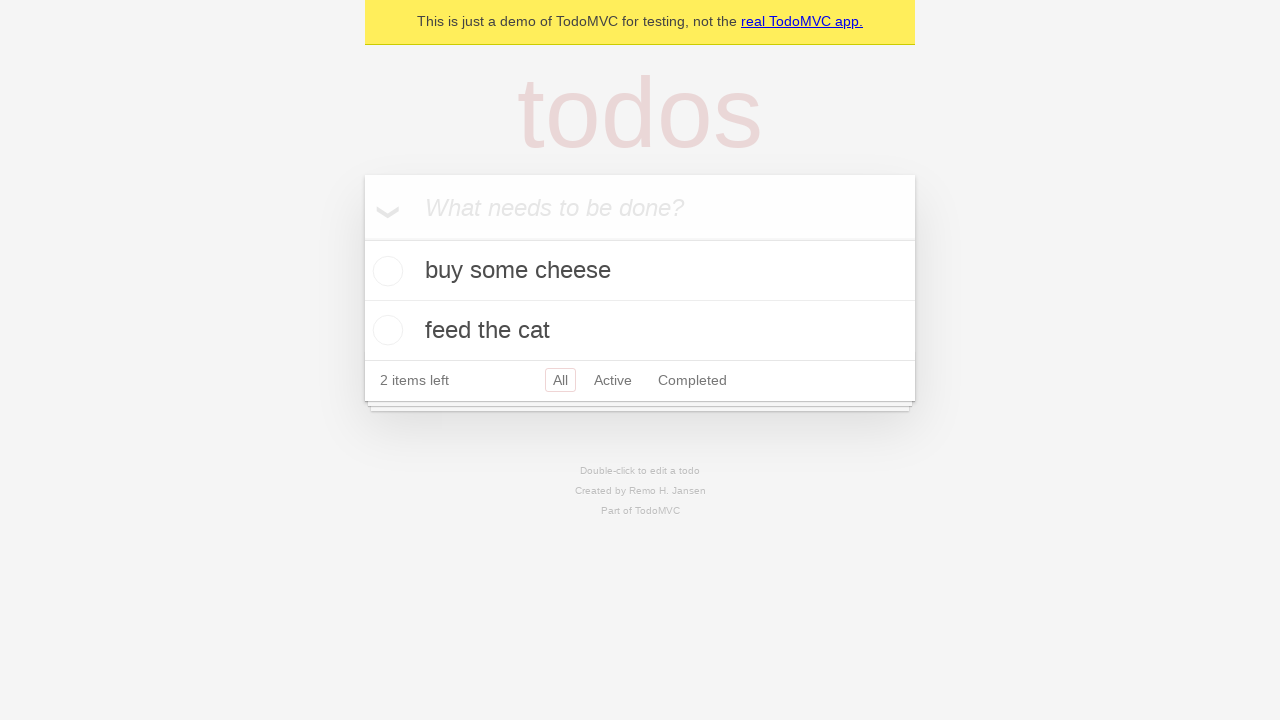

Filled todo input with 'book a doctors appointment' on internal:attr=[placeholder="What needs to be done?"i]
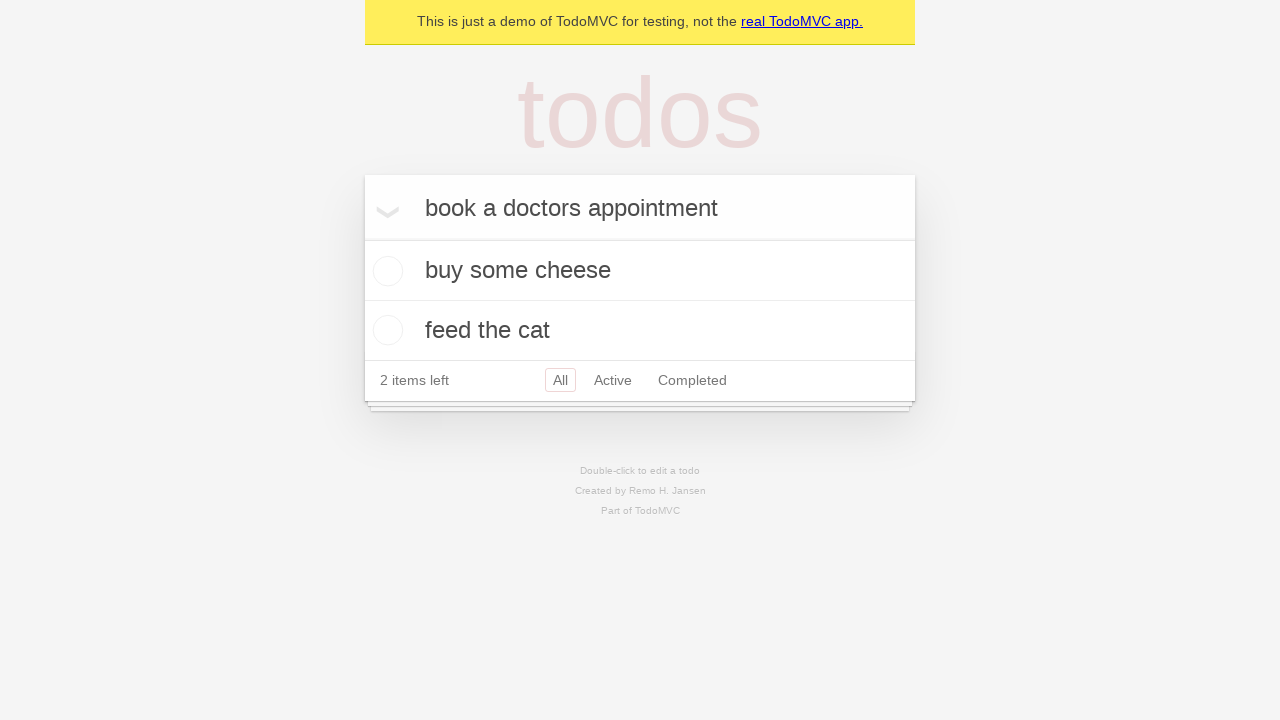

Pressed Enter to create third todo on internal:attr=[placeholder="What needs to be done?"i]
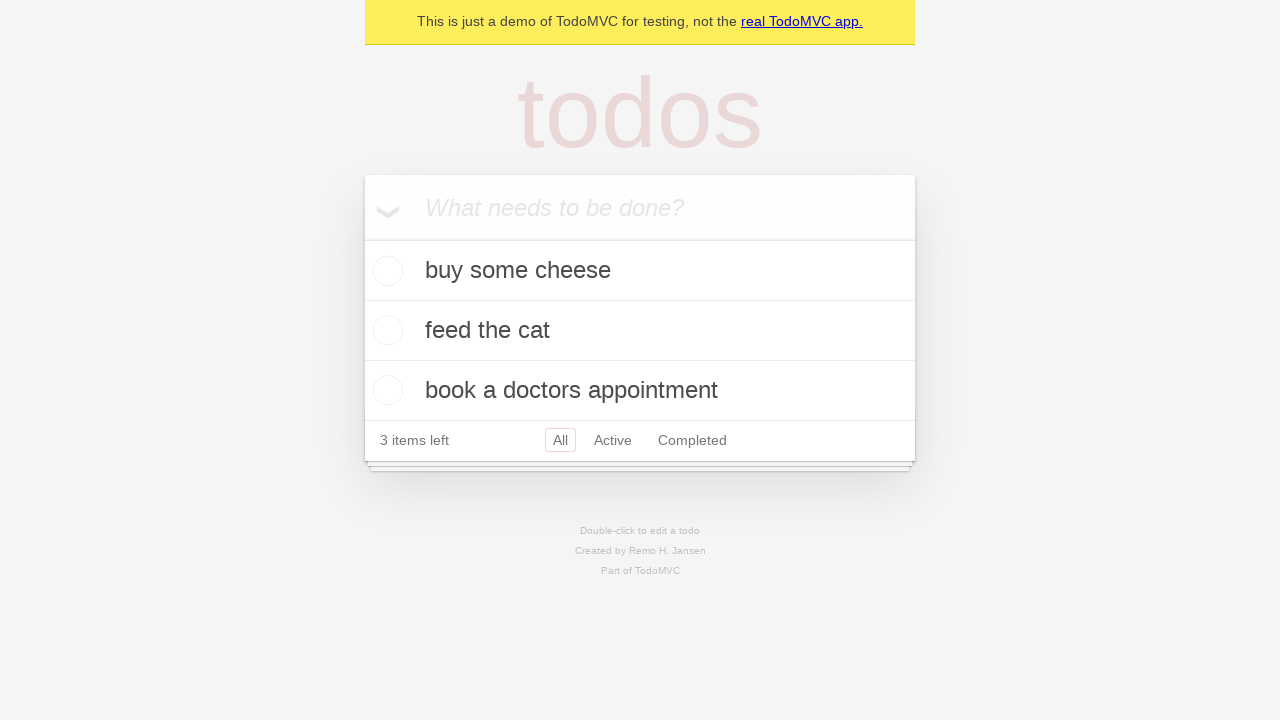

Waited 300ms for todos to be saved
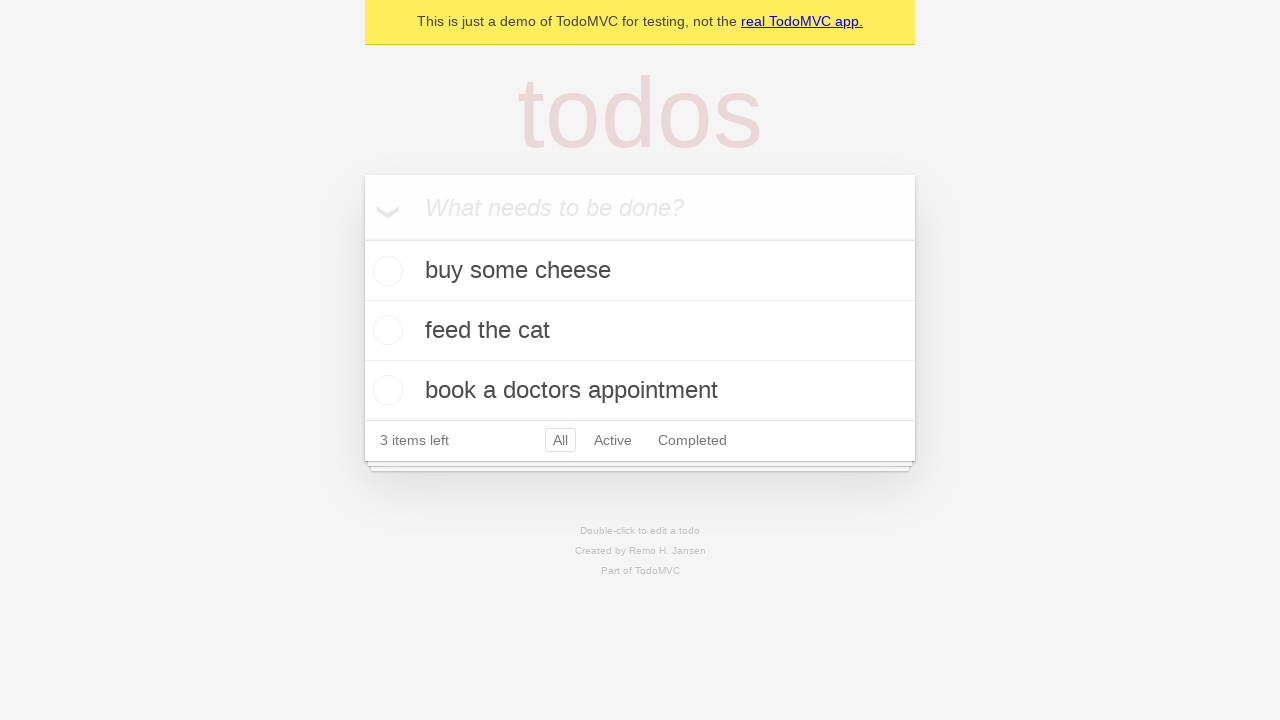

Checked the second todo item at (385, 330) on internal:testid=[data-testid="todo-item"s] >> nth=1 >> internal:role=checkbox
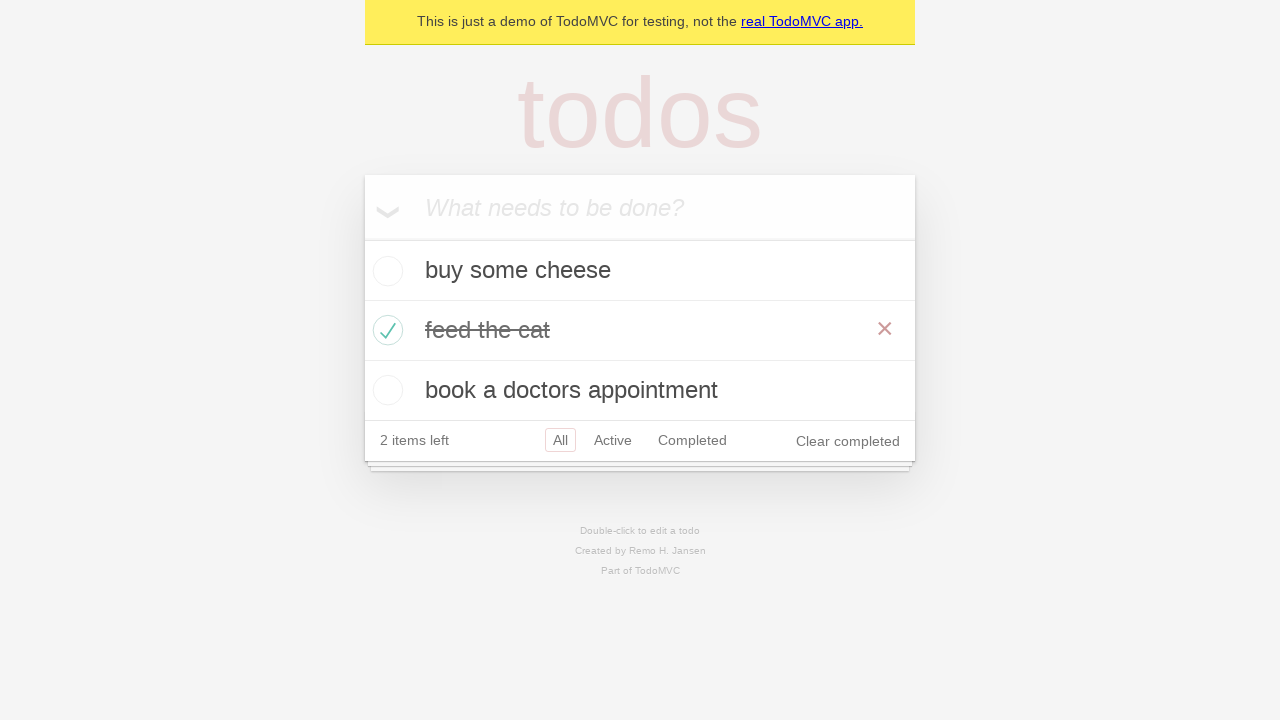

Clicked 'Active' filter to display only active todos at (613, 440) on internal:role=link[name="Active"i]
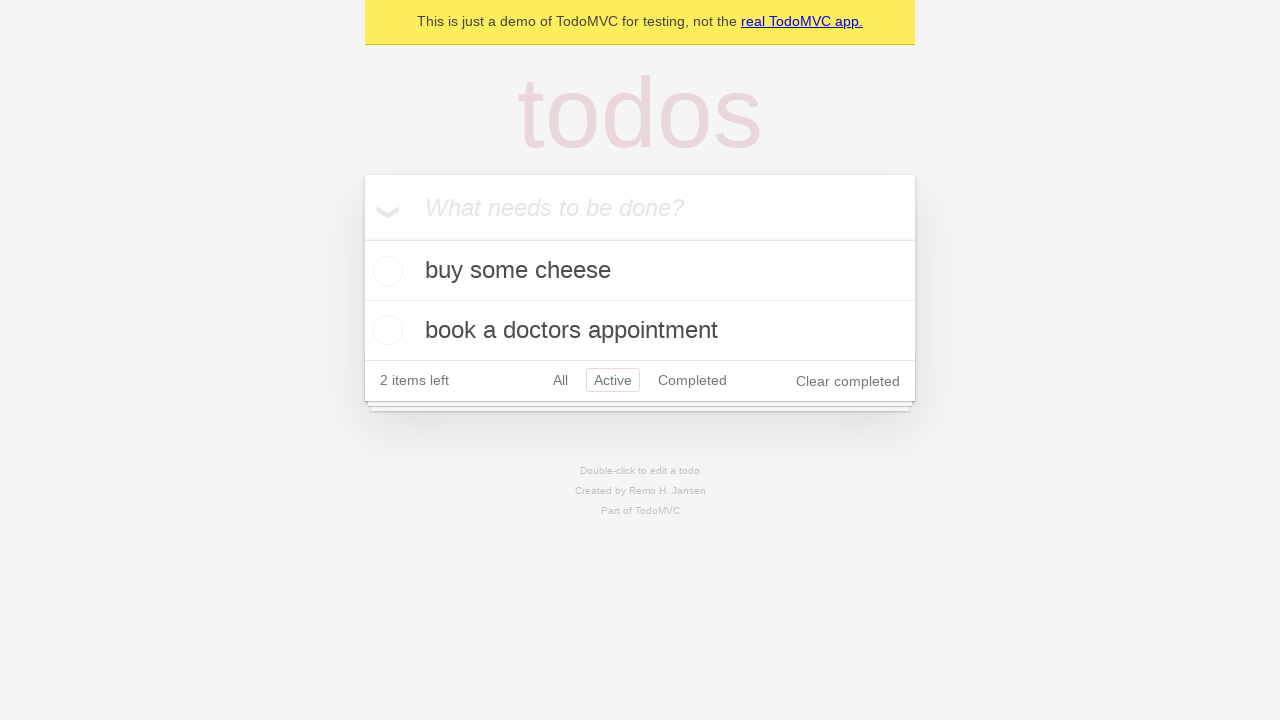

Clicked 'Completed' filter to display only completed todos at (692, 380) on internal:role=link[name="Completed"i]
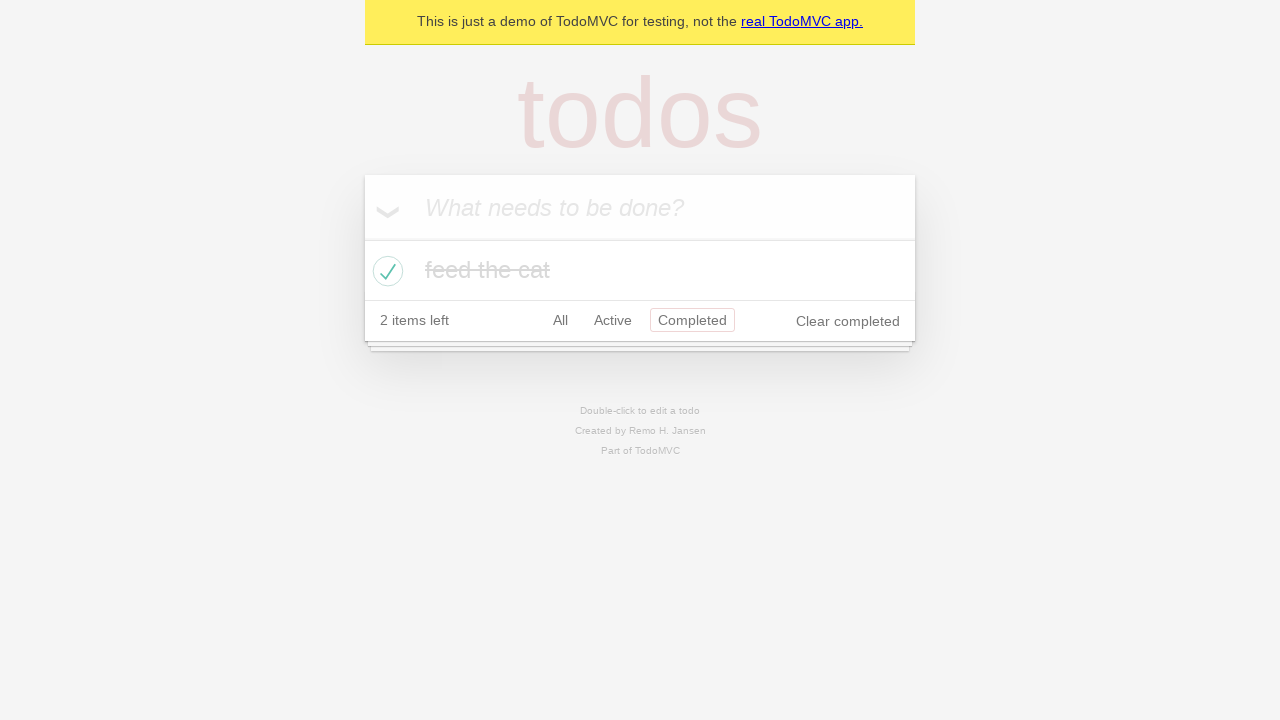

Clicked 'All' filter to display all items at (560, 320) on internal:role=link[name="All"i]
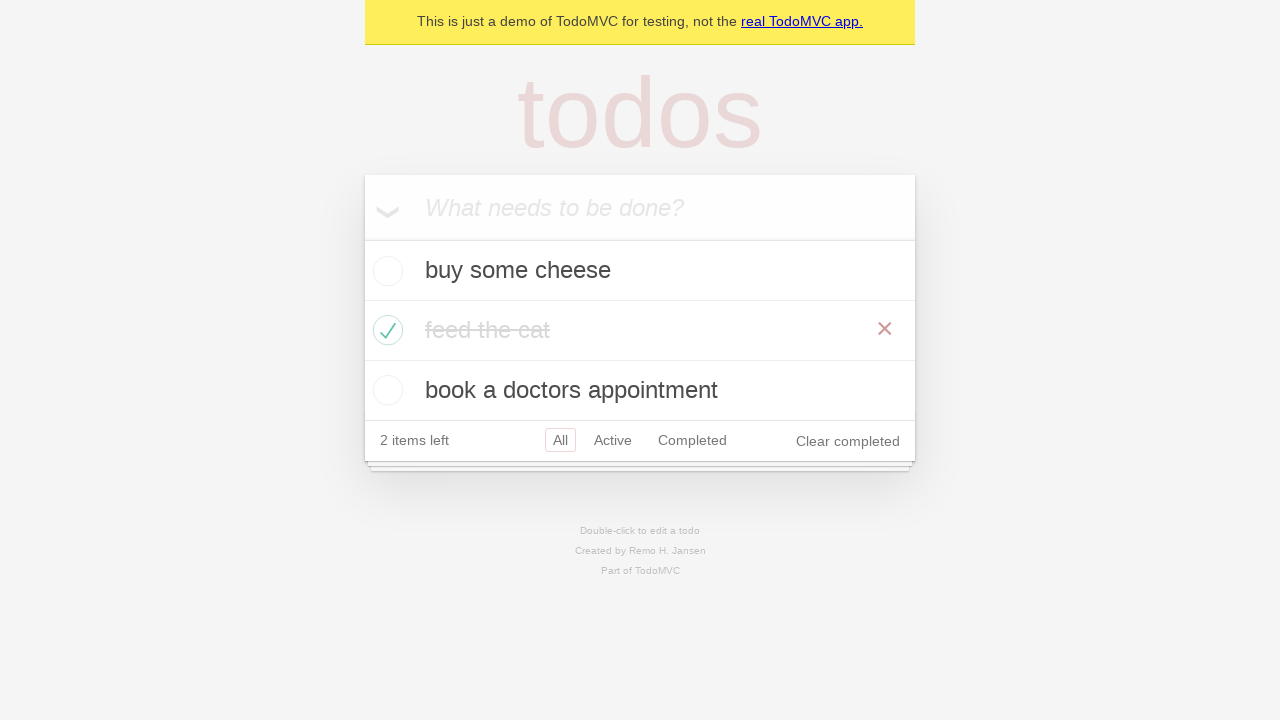

All todo items loaded and visible
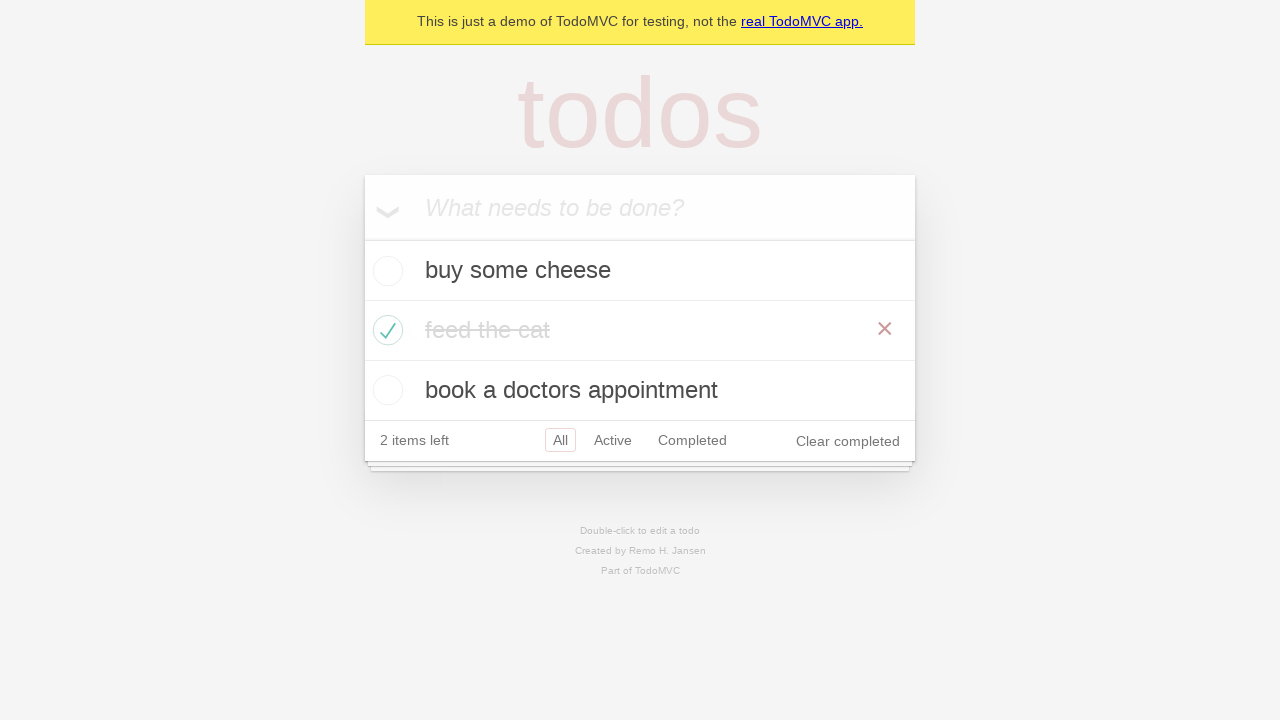

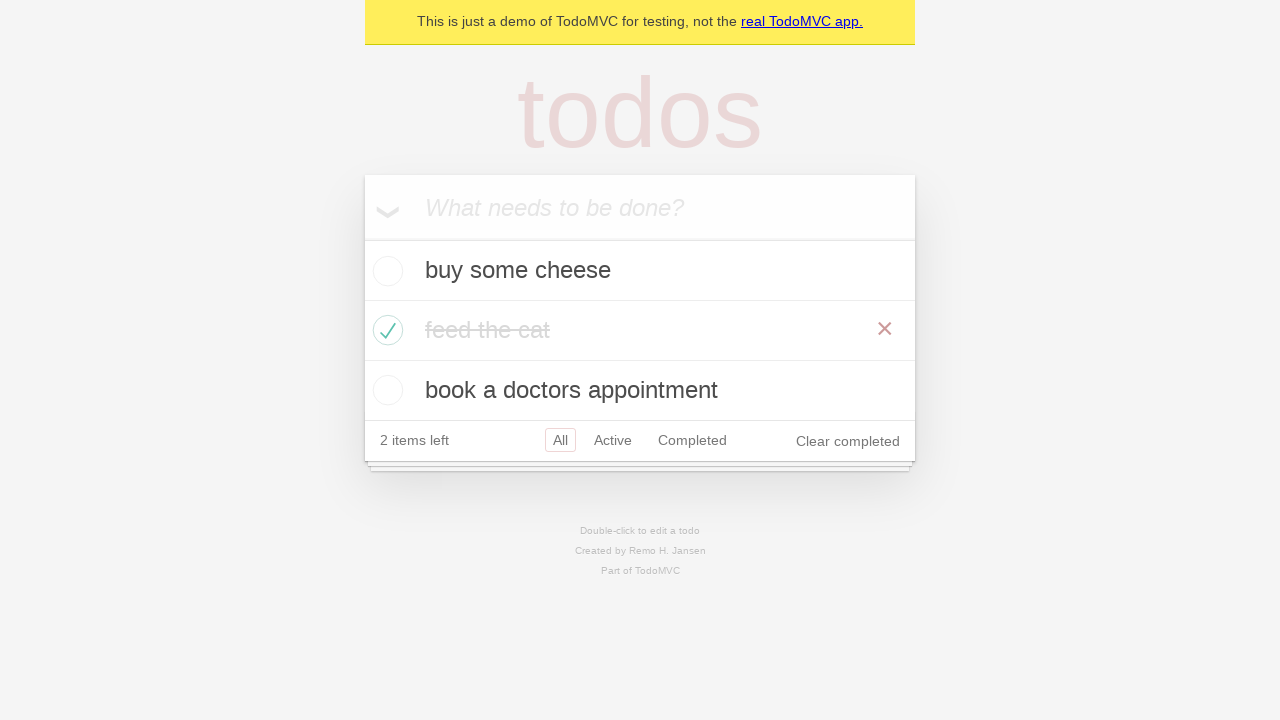